Tests canceling an edit by pressing Escape, ensuring original text is preserved

Starting URL: https://todomvc4tasj.herokuapp.com/

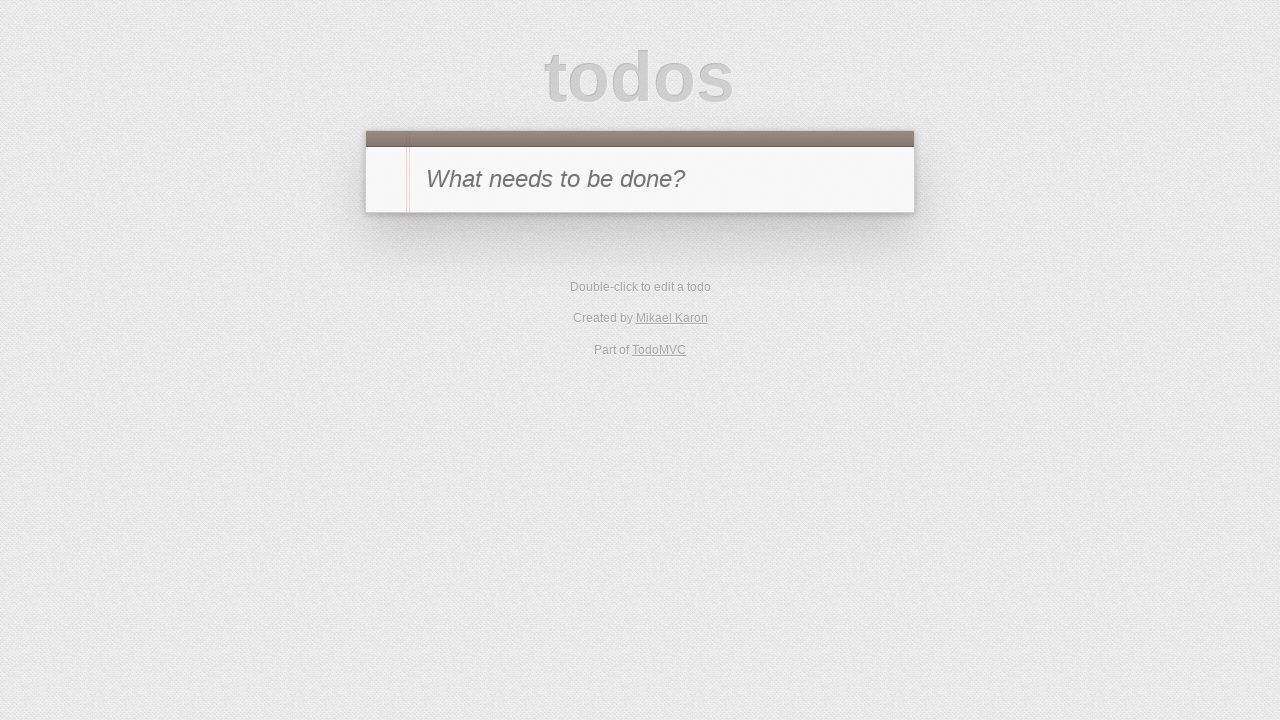

Set initial state with one completed task via localStorage
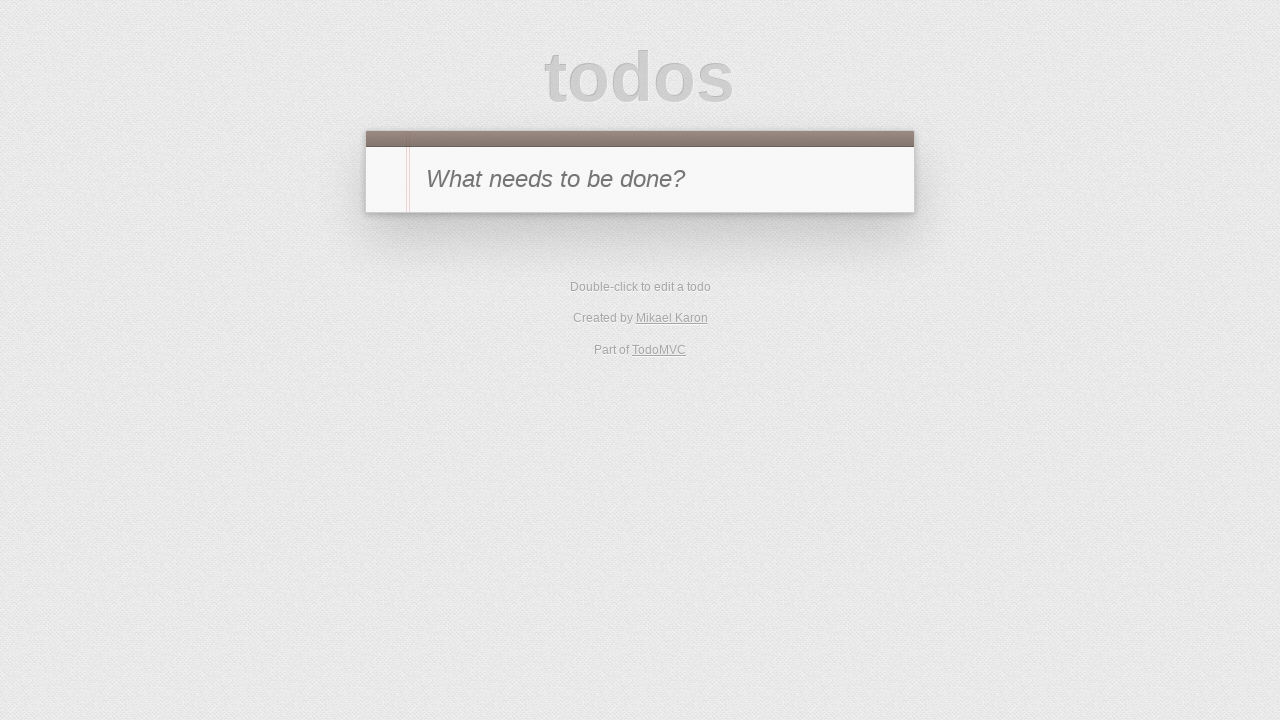

Reloaded page to load todos from localStorage
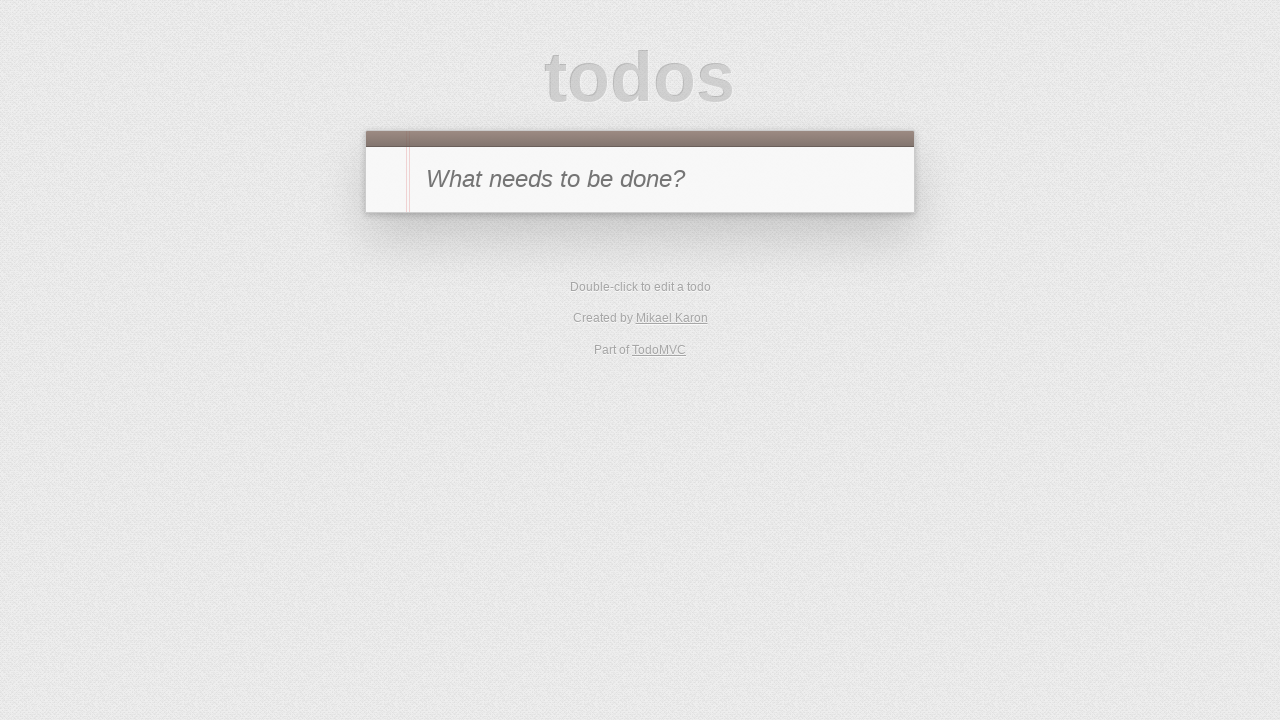

Clicked Completed filter to show only completed tasks at (676, 291) on text=Completed
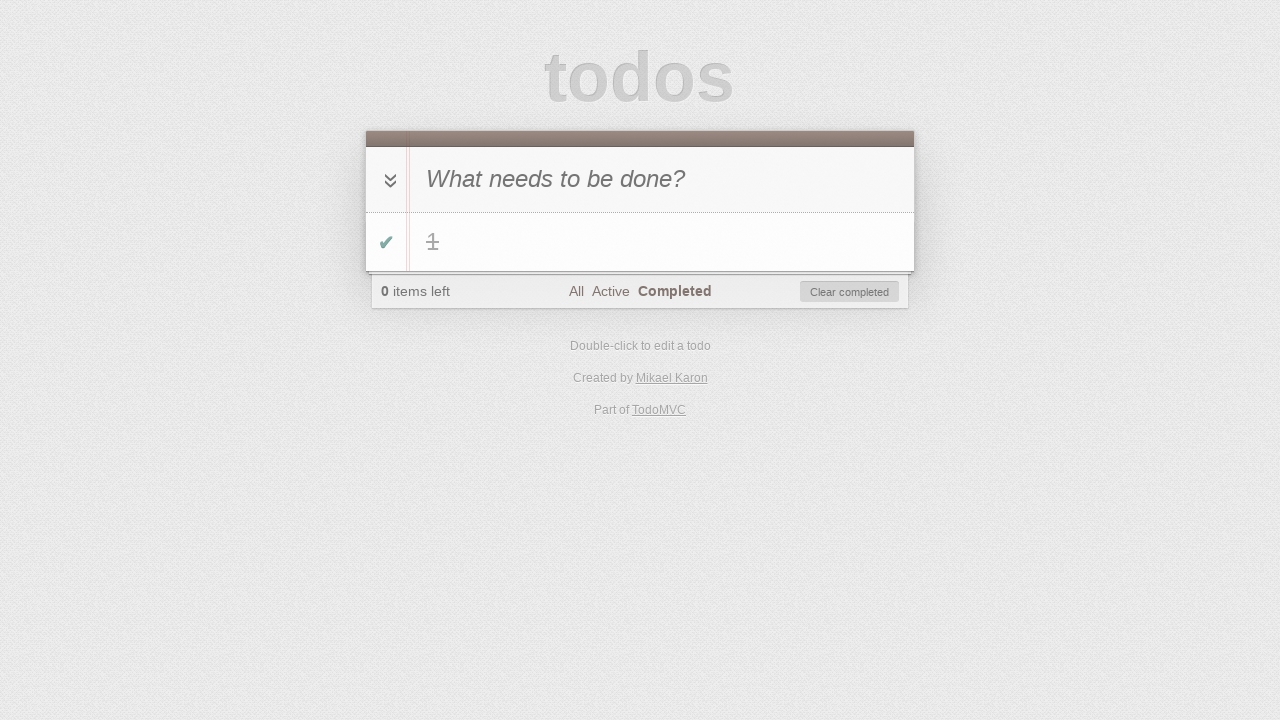

Double-clicked the completed task to start editing at (640, 242) on #todo-list li >> internal:has-text="1"i
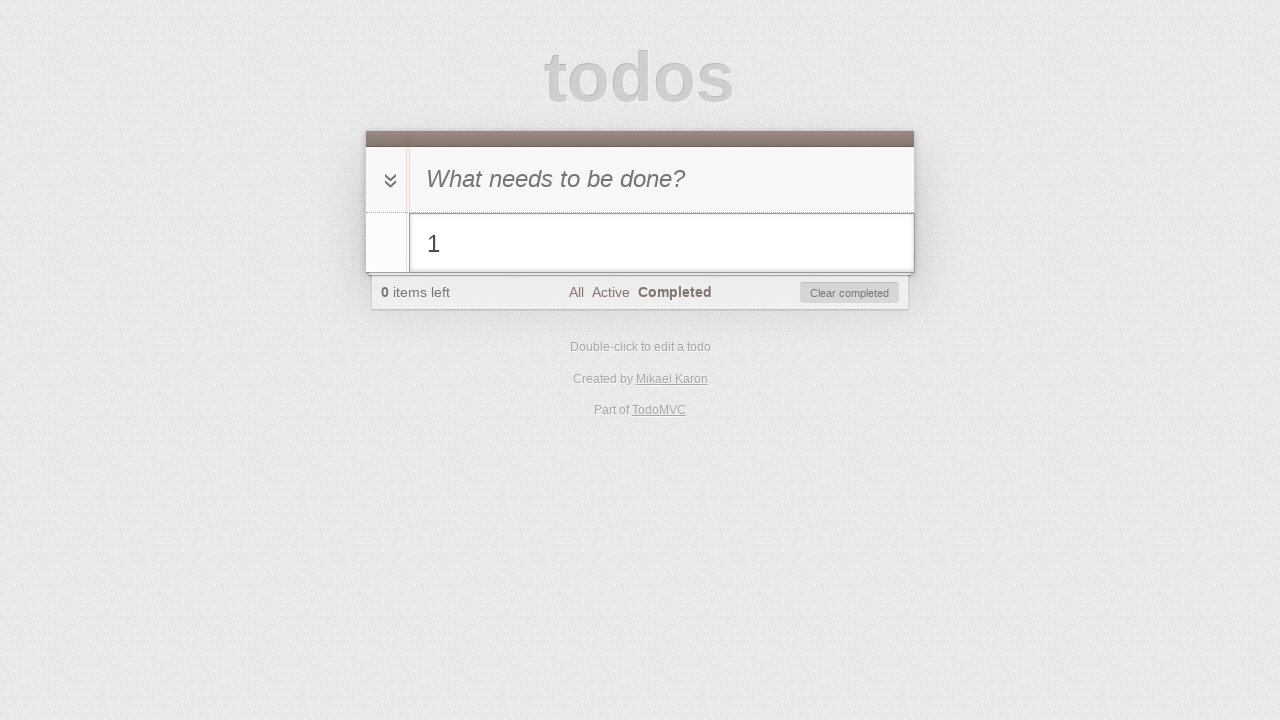

Filled edit field with new text '1 cancelled' on #todo-list li.editing .edit
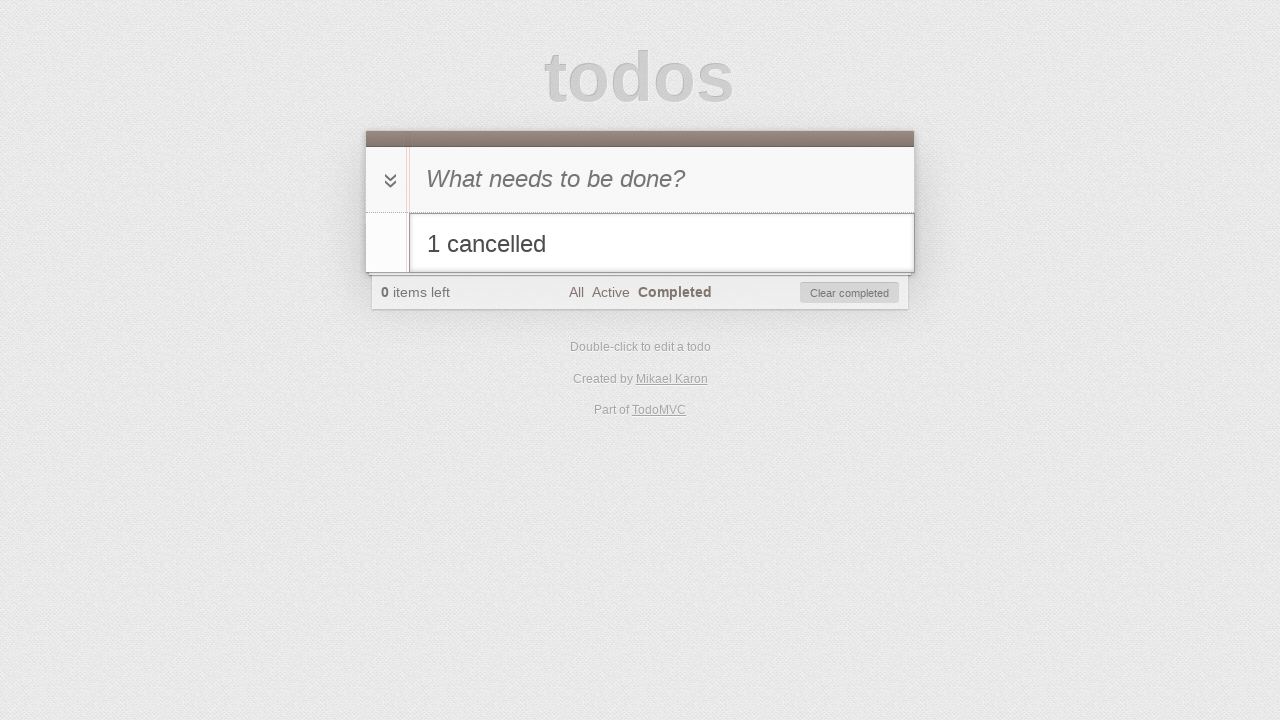

Pressed Escape to cancel the edit on #todo-list li.editing .edit
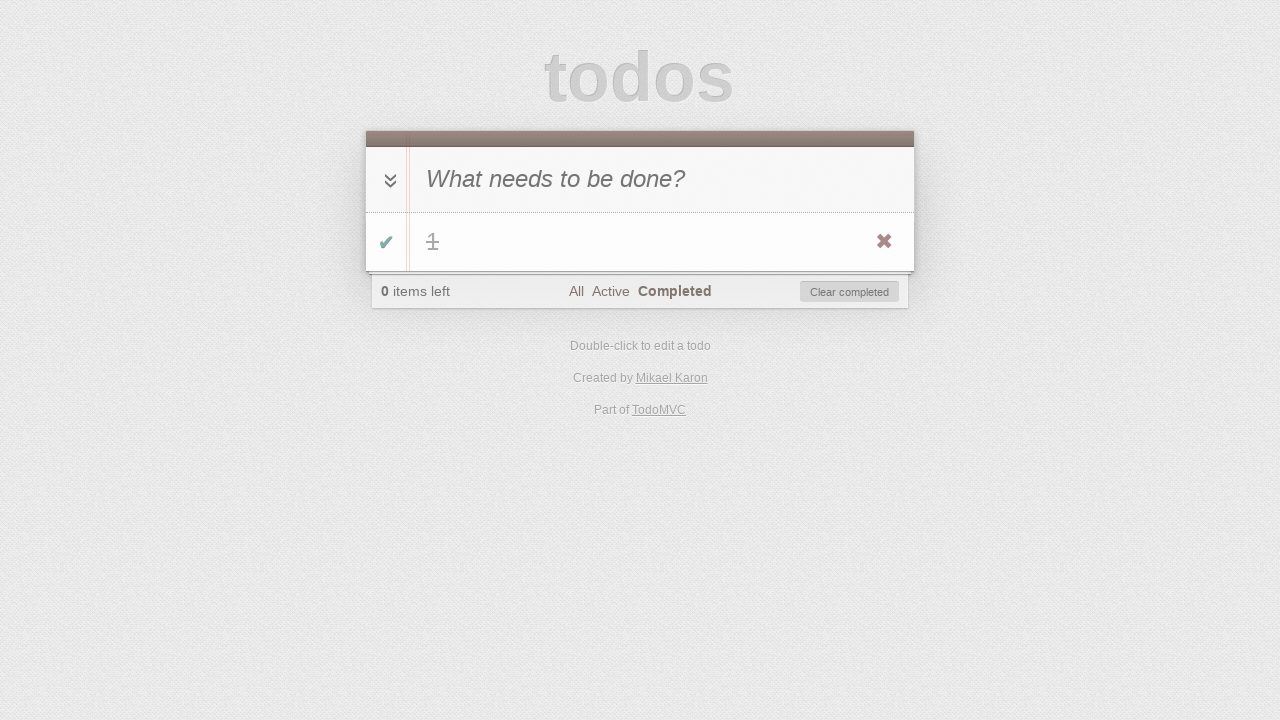

Verified original task text '1' is preserved after canceling edit
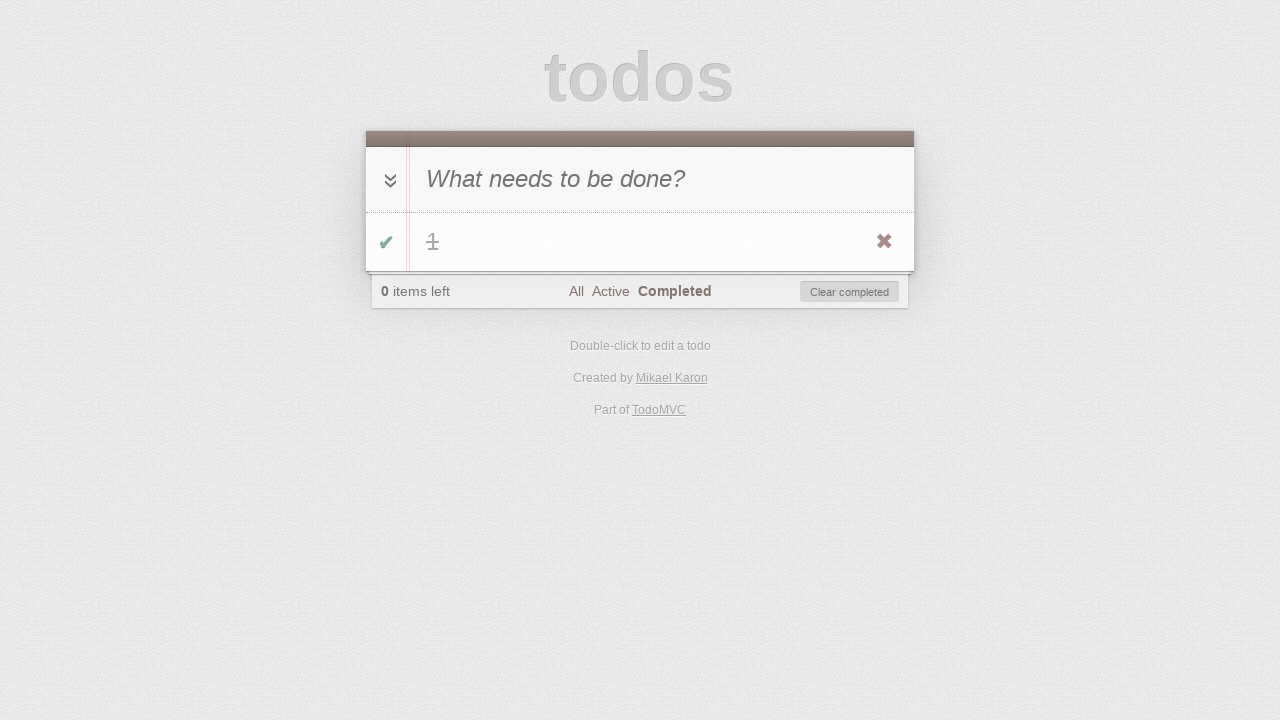

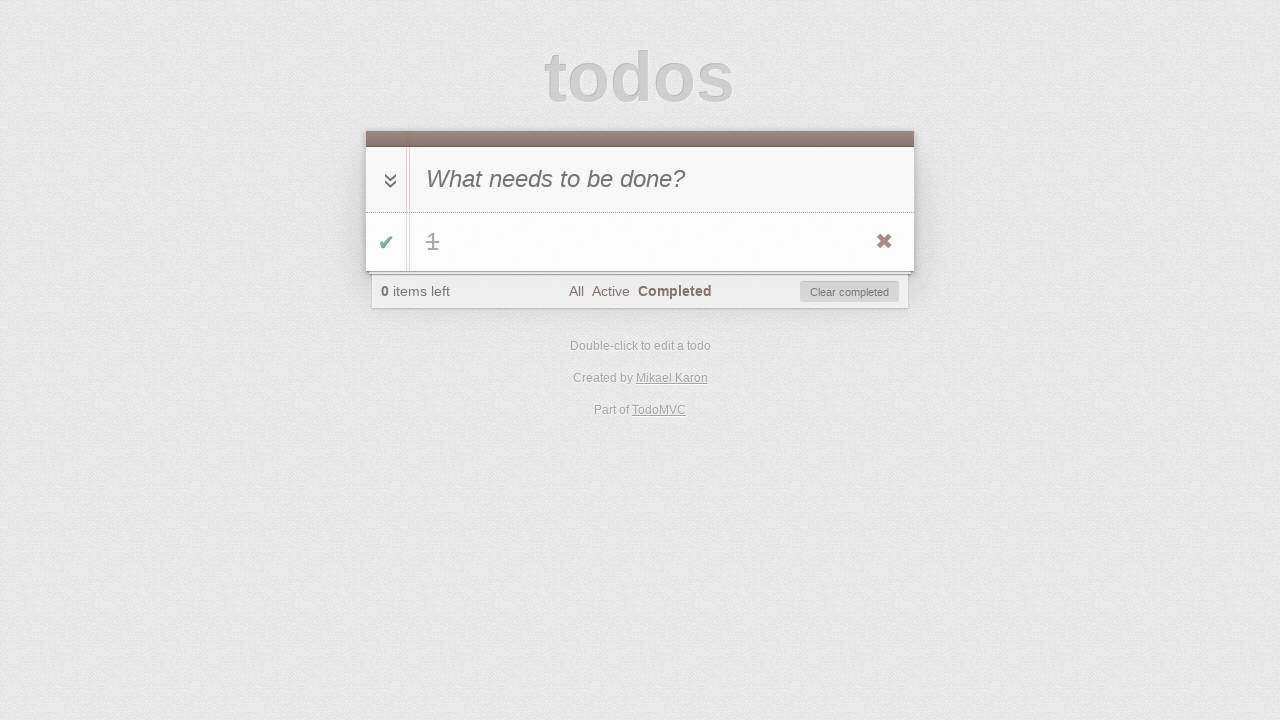